Tests multiple window handling by clicking a link that opens a new window, switching to the new window to read its content, then switching back to the parent window to read its content.

Starting URL: http://the-internet.herokuapp.com/

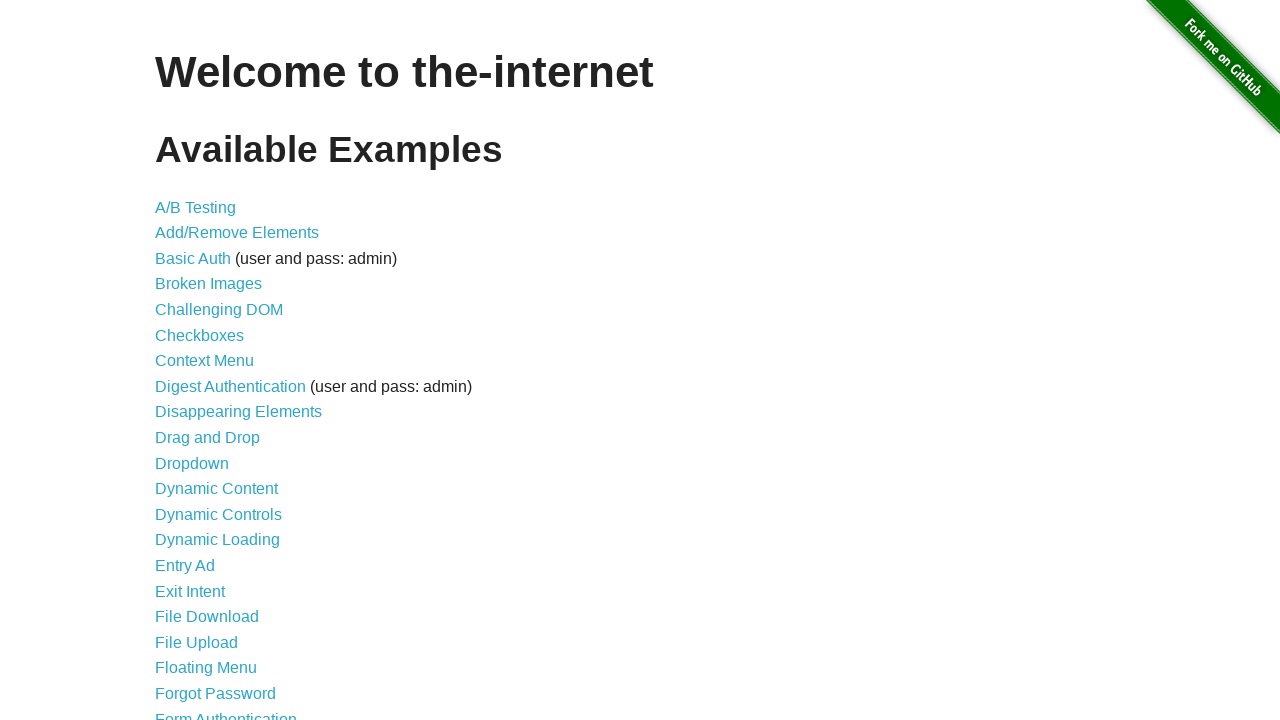

Clicked on 'Multiple Windows' link at (218, 369) on text=Multiple Windows
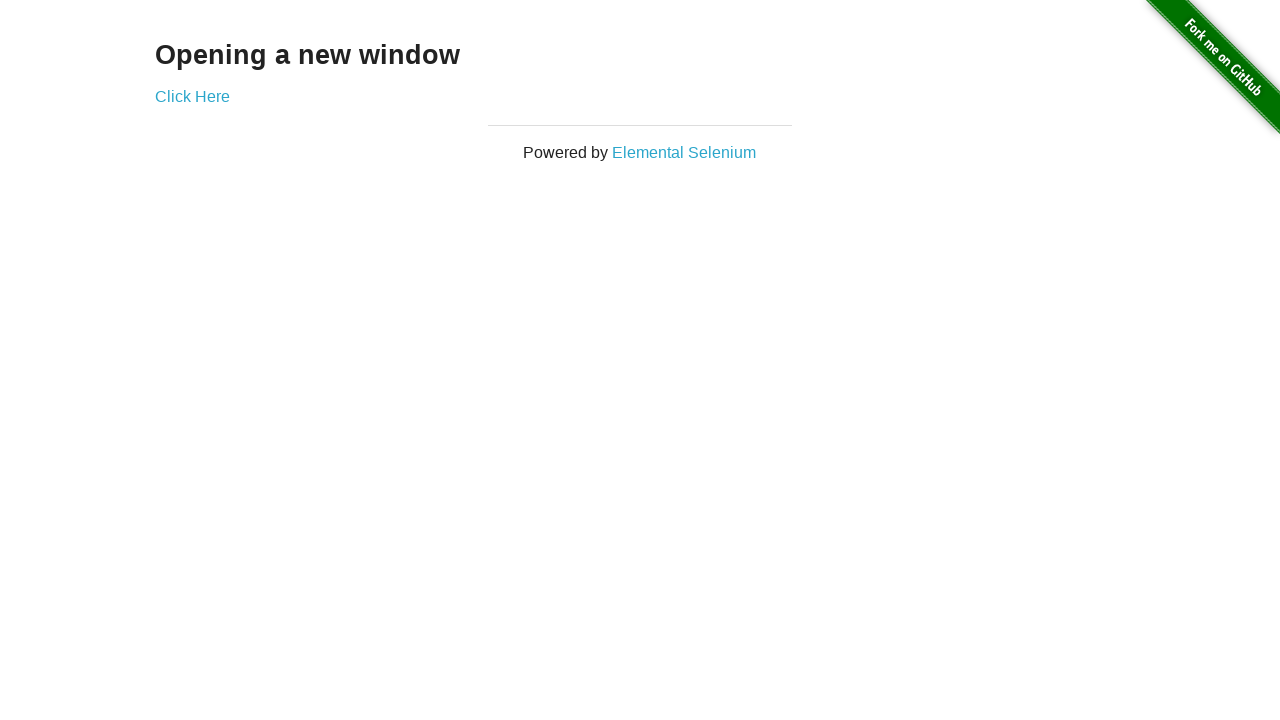

Clicked link that opens a new window at (192, 96) on a[target='_blank']
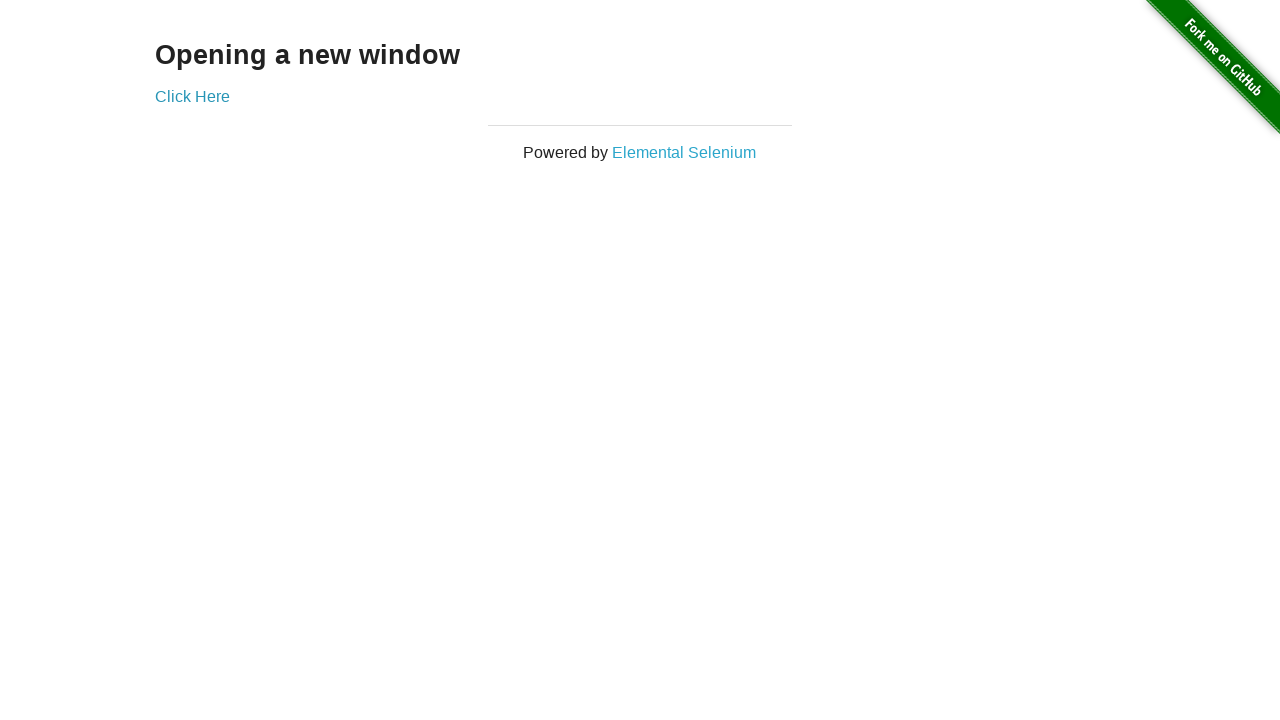

Captured new page object from context
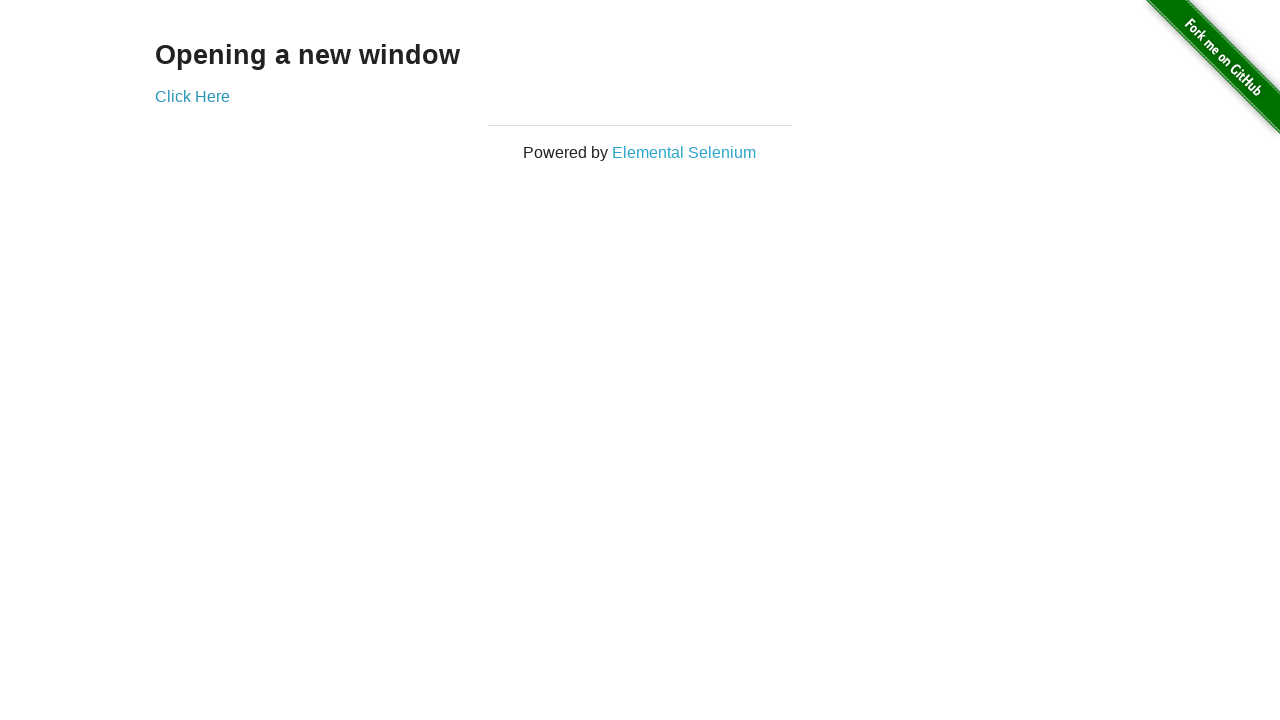

New page loaded and h3 element found
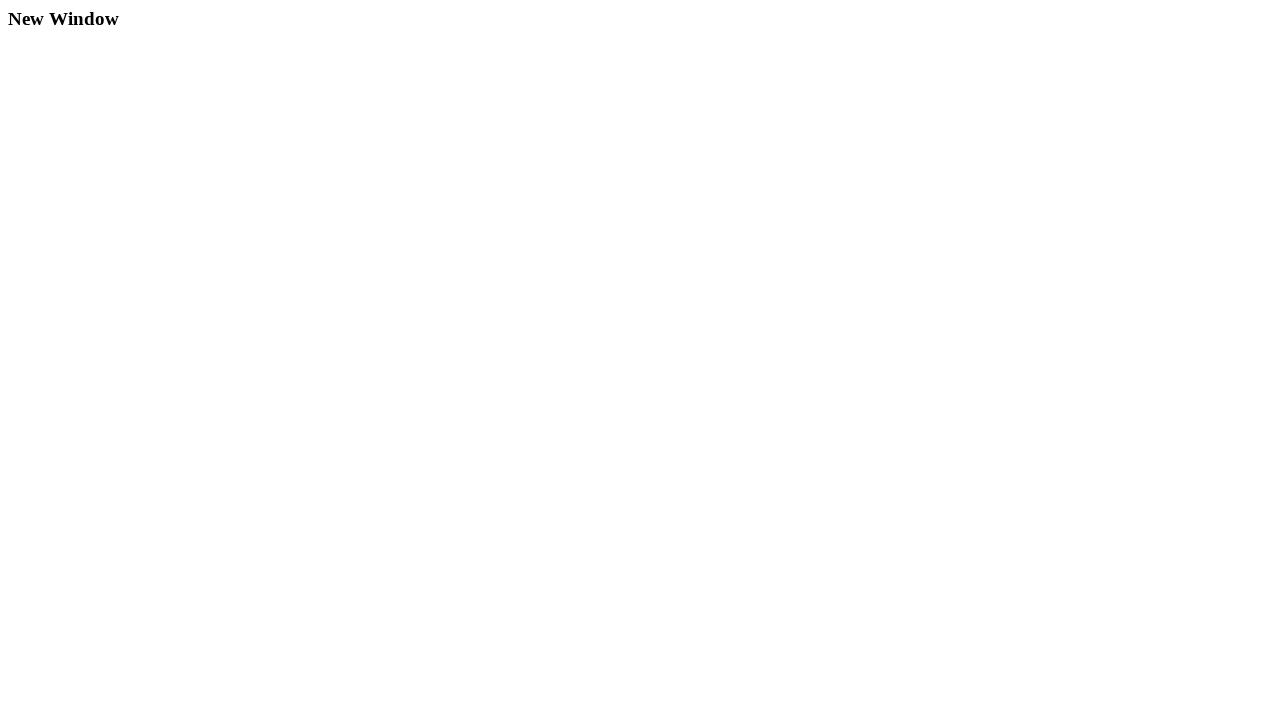

Read content from new window: 'New Window'
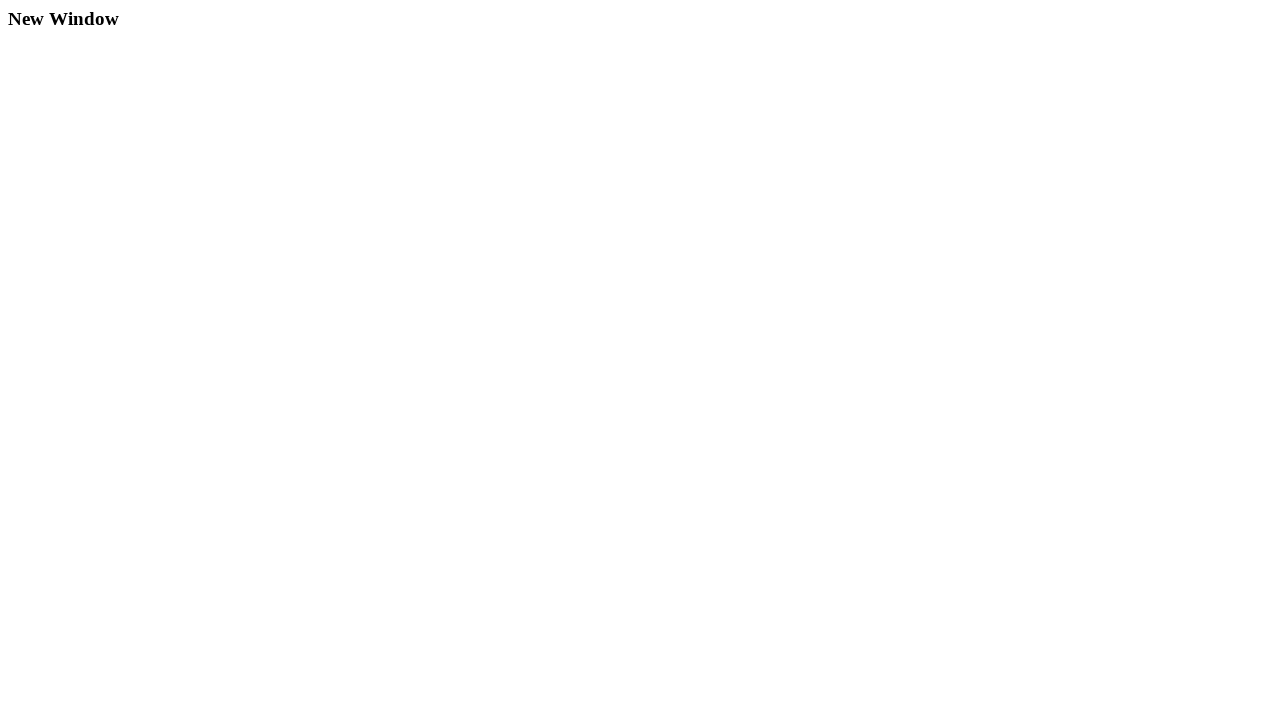

Switched back to parent window
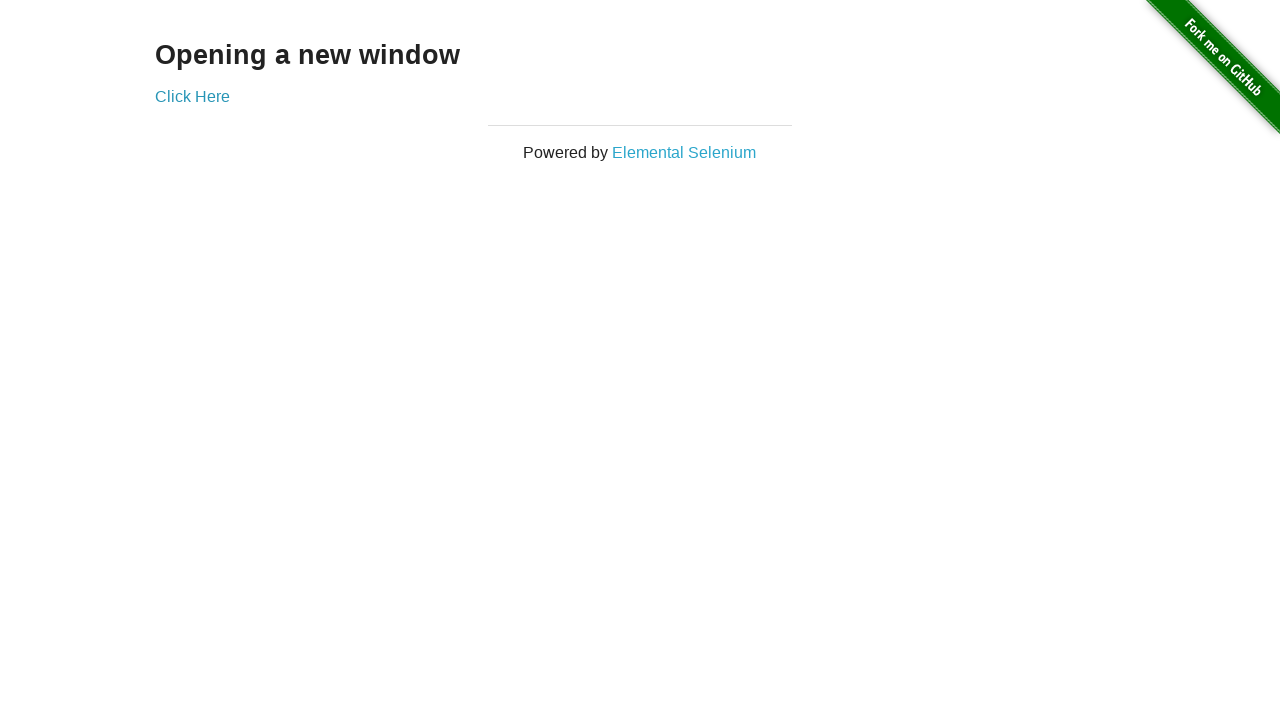

Read content from parent window: 'Opening a new window'
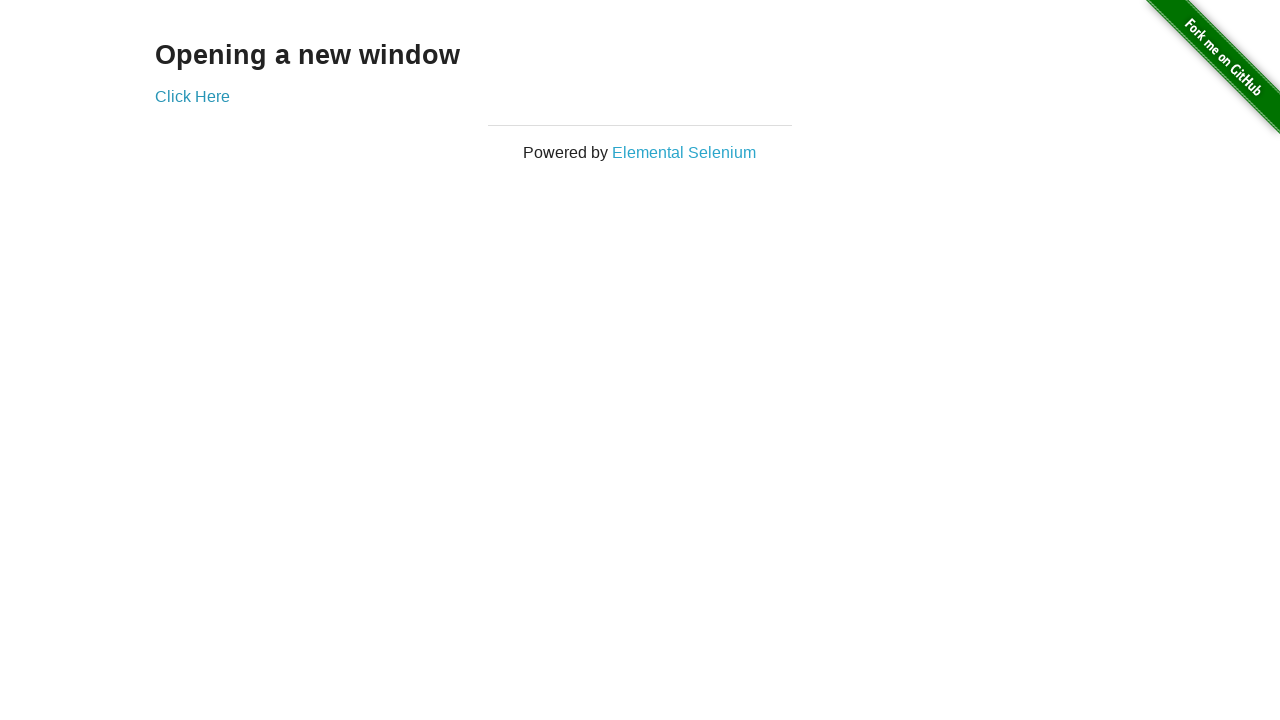

Closed the new page
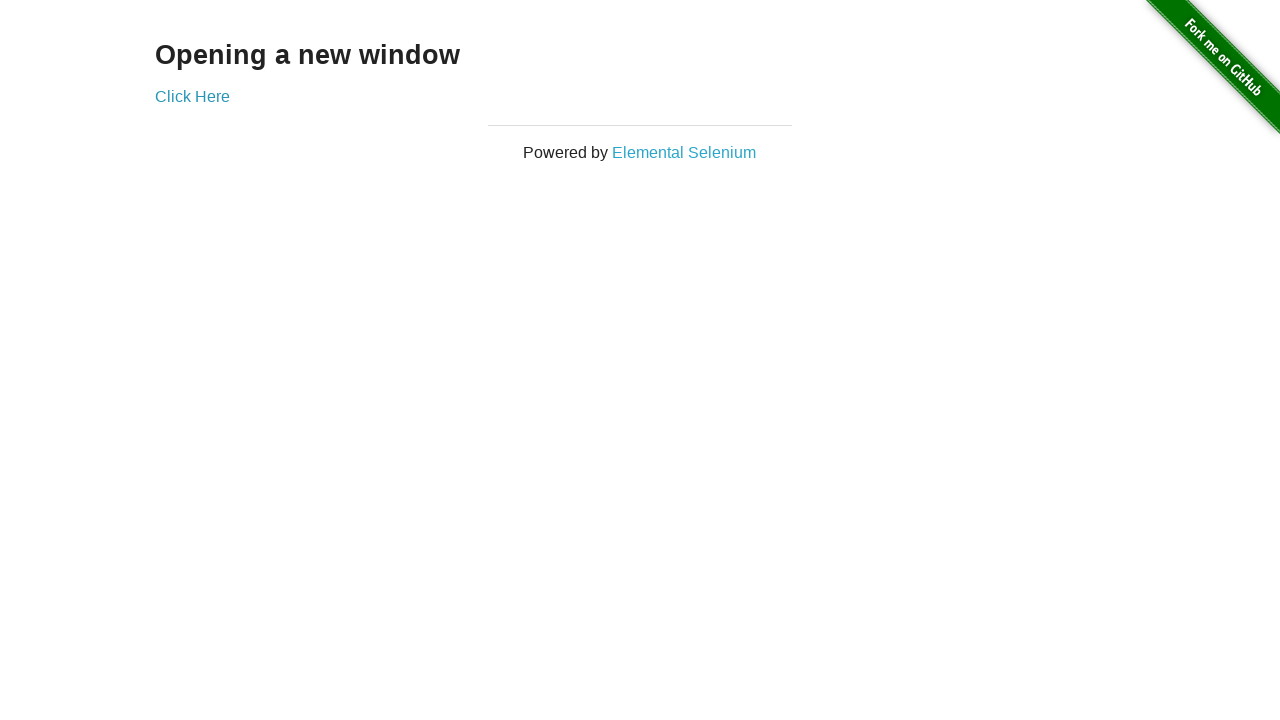

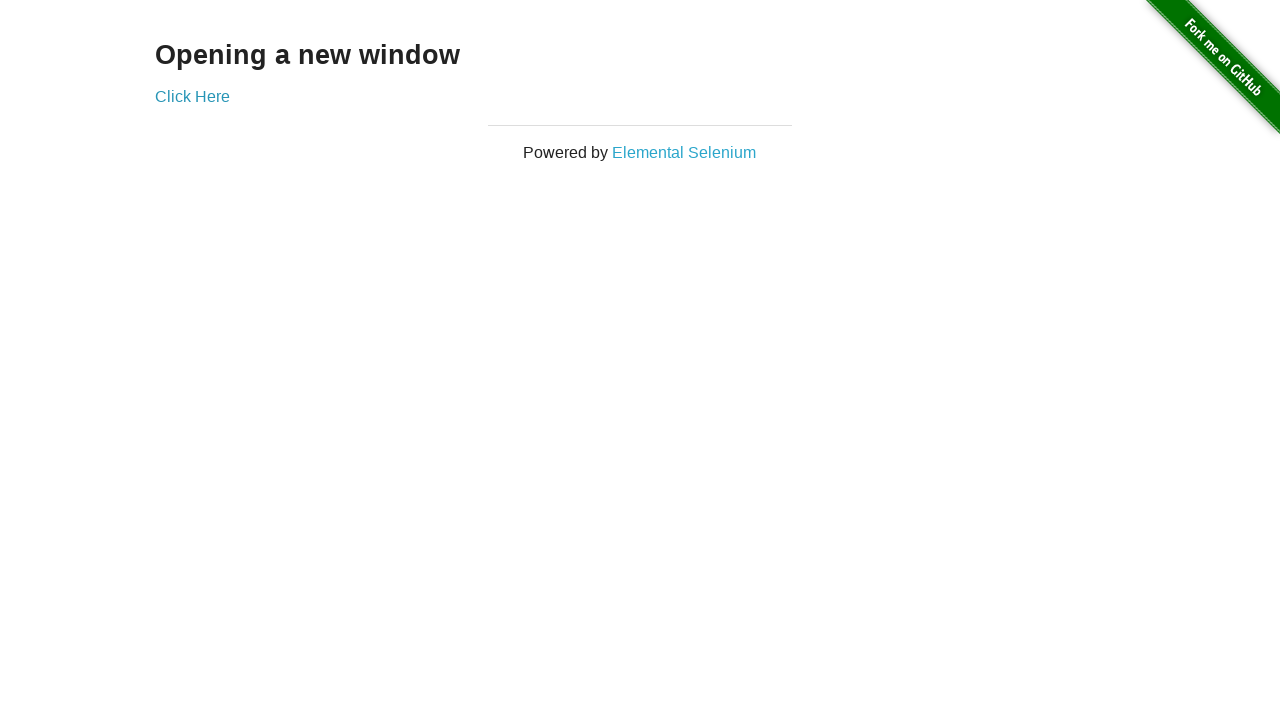